Tests prompt JavaScript alert by clicking the button, entering a custom message, and accepting it

Starting URL: https://v1.training-support.net/selenium/javascript-alerts

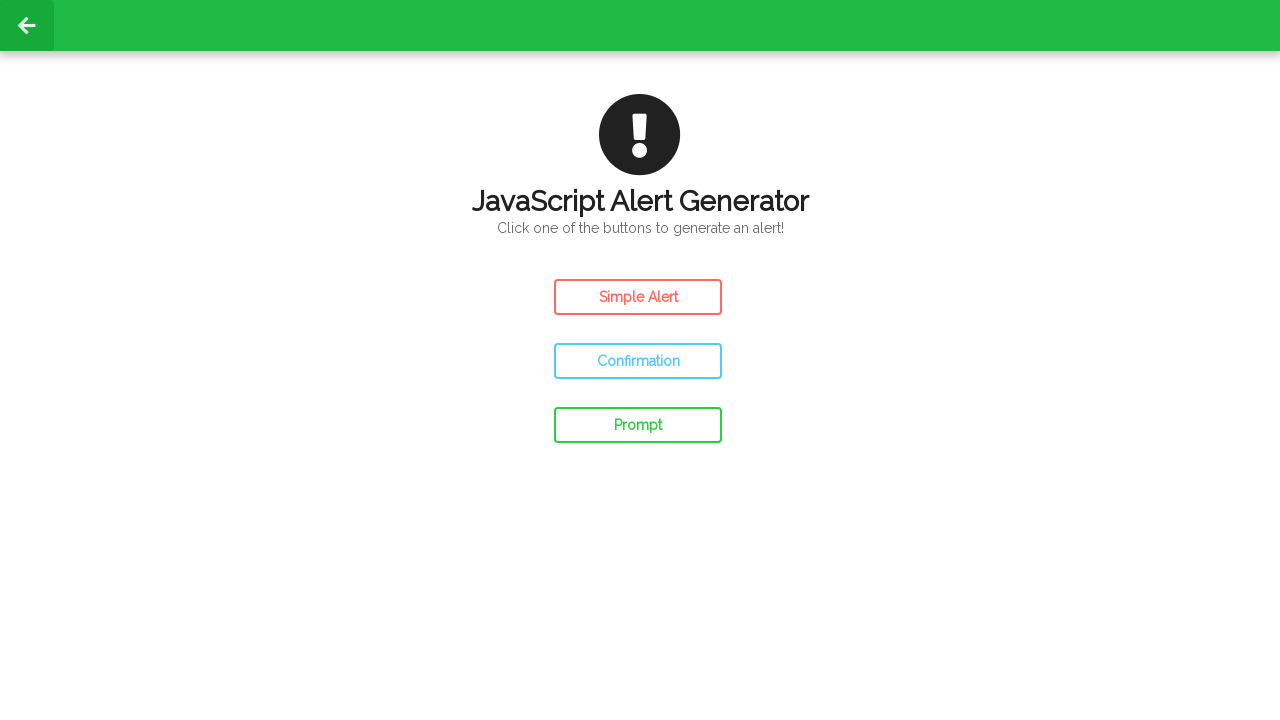

Set up dialog handler to accept prompt with custom message
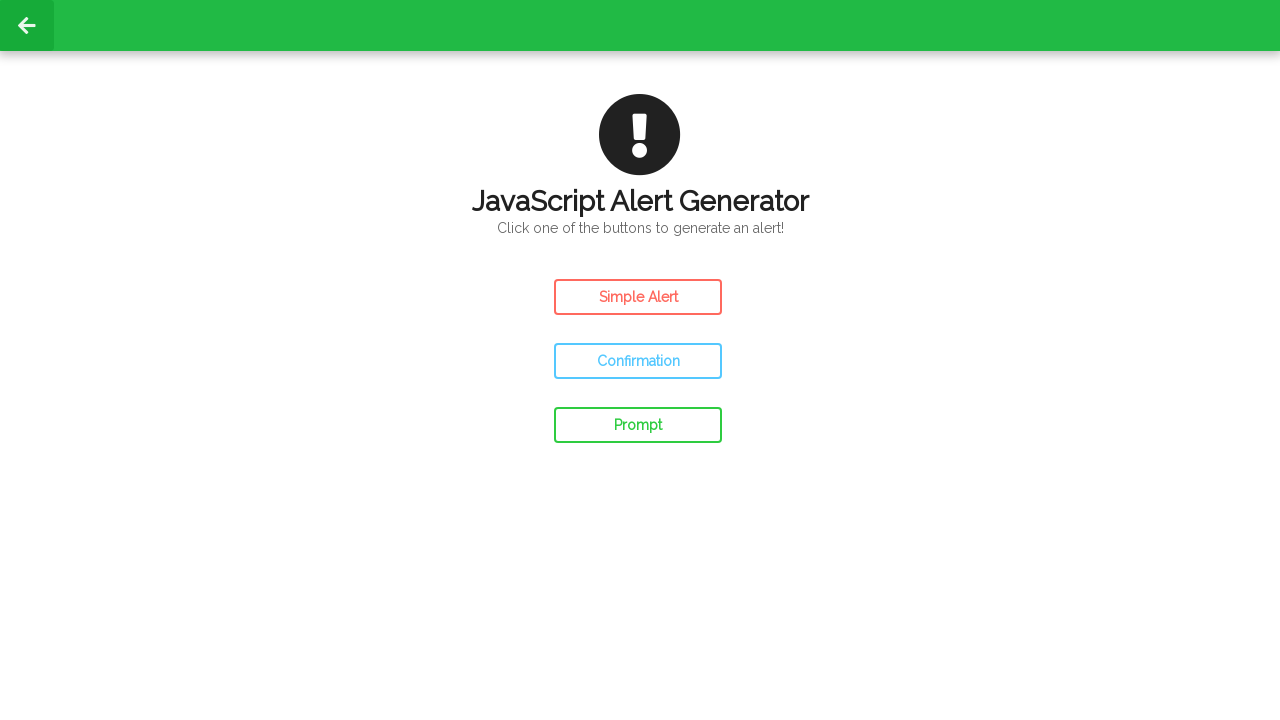

Clicked the Prompt Alert button at (638, 425) on #prompt
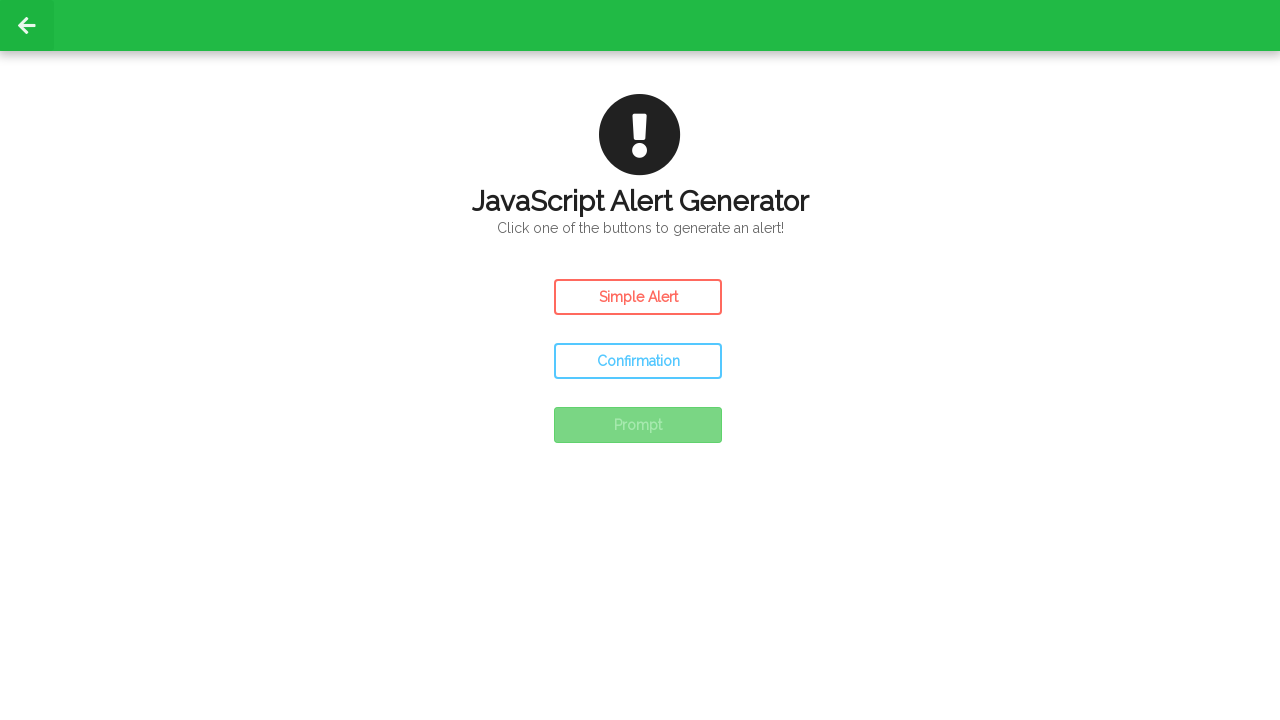

Waited 500ms for the alert to be processed
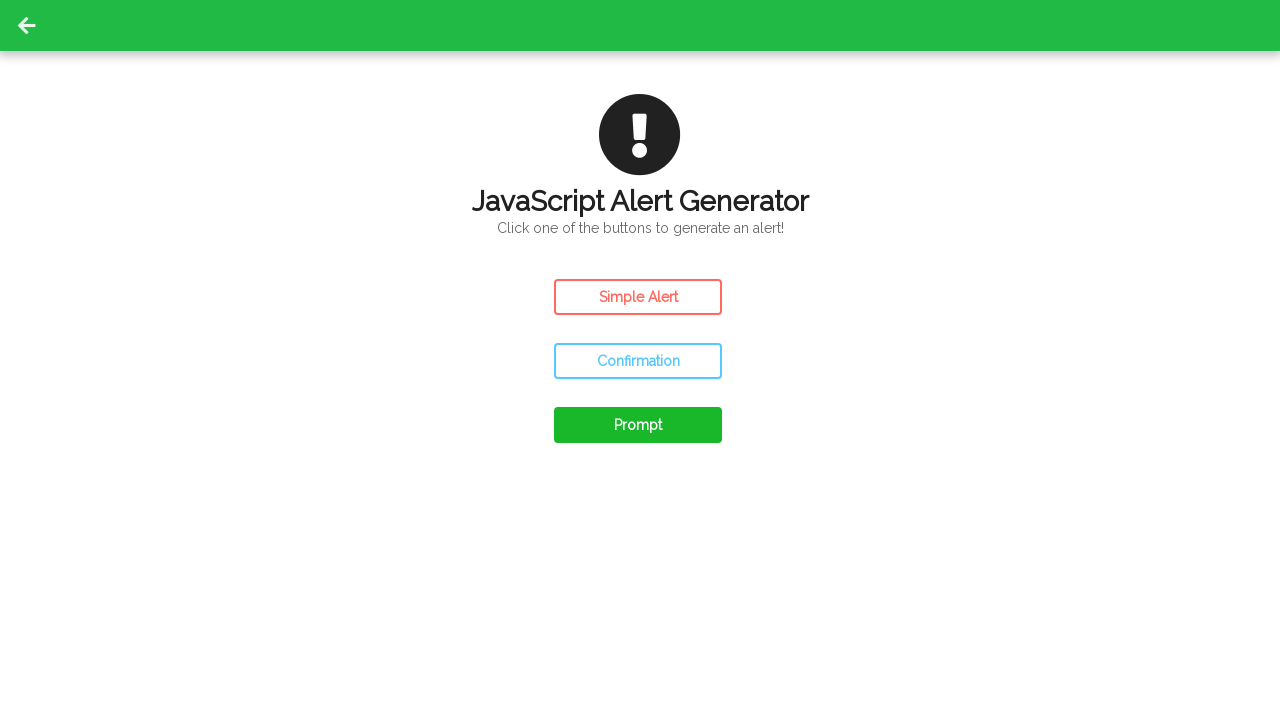

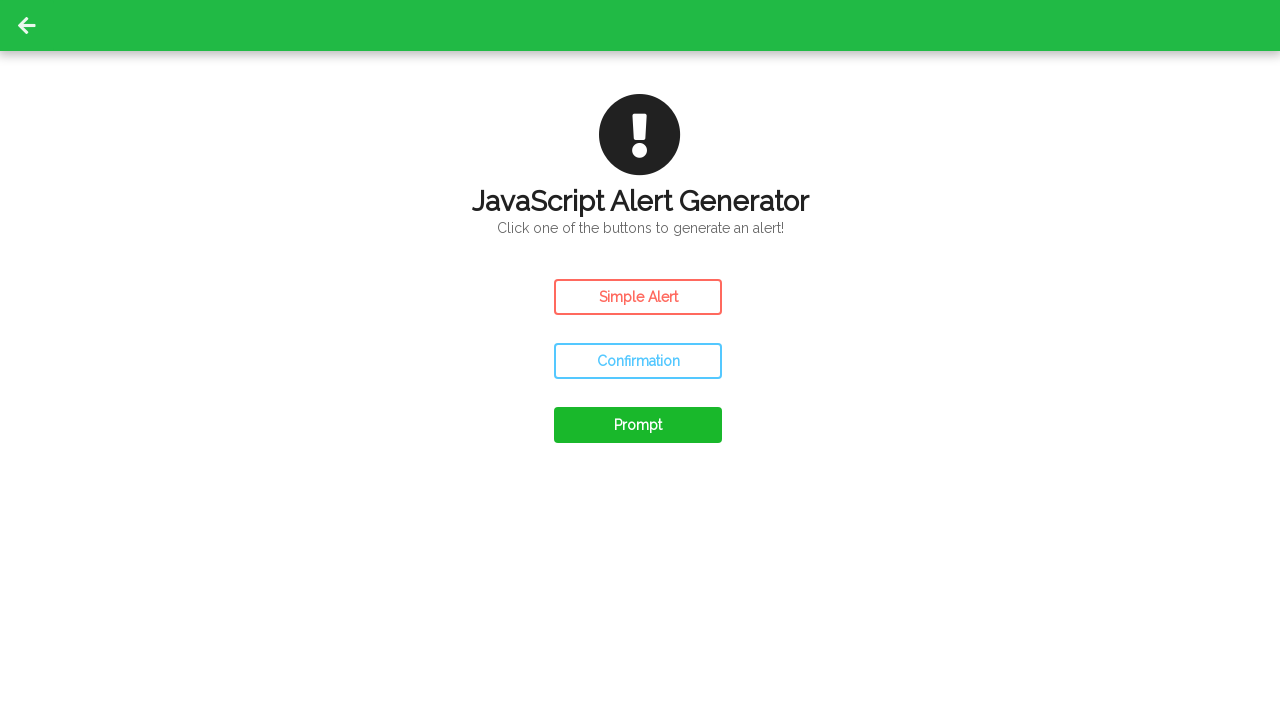